Tests that todo data persists after page reload

Starting URL: https://demo.playwright.dev/todomvc

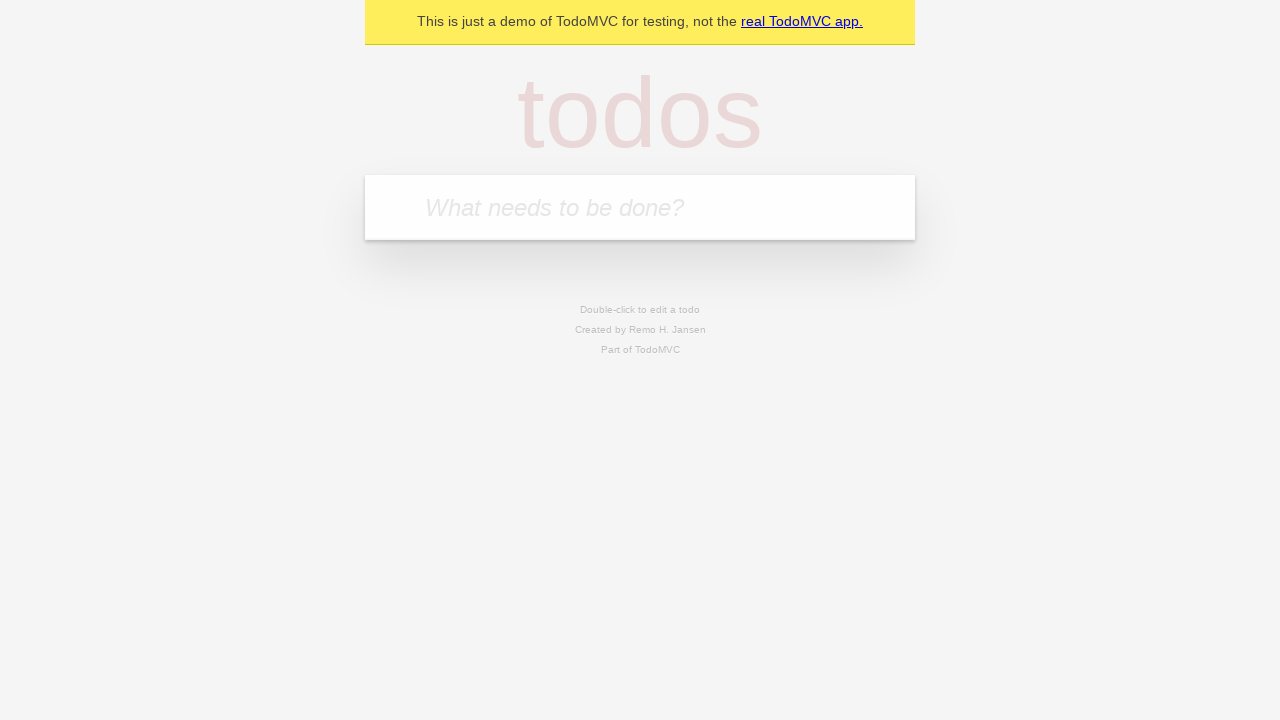

Filled todo input with 'buy some cheese' on internal:attr=[placeholder="What needs to be done?"i]
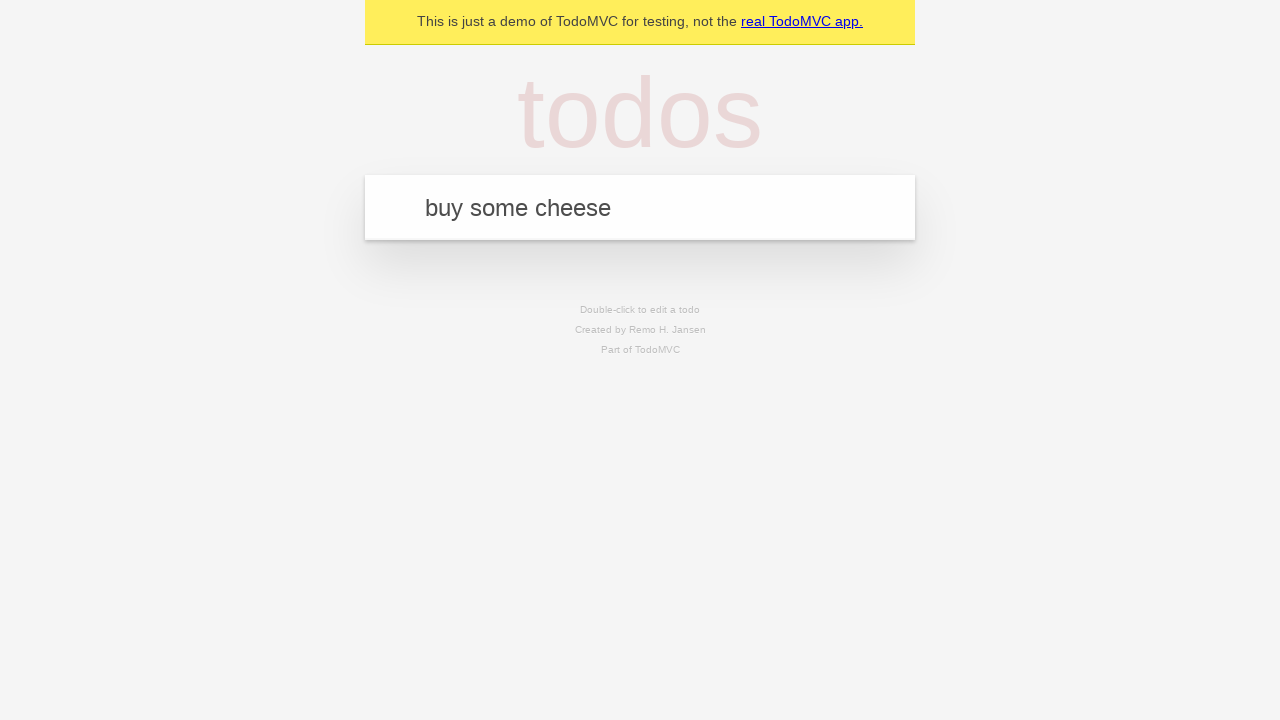

Pressed Enter to create todo 'buy some cheese' on internal:attr=[placeholder="What needs to be done?"i]
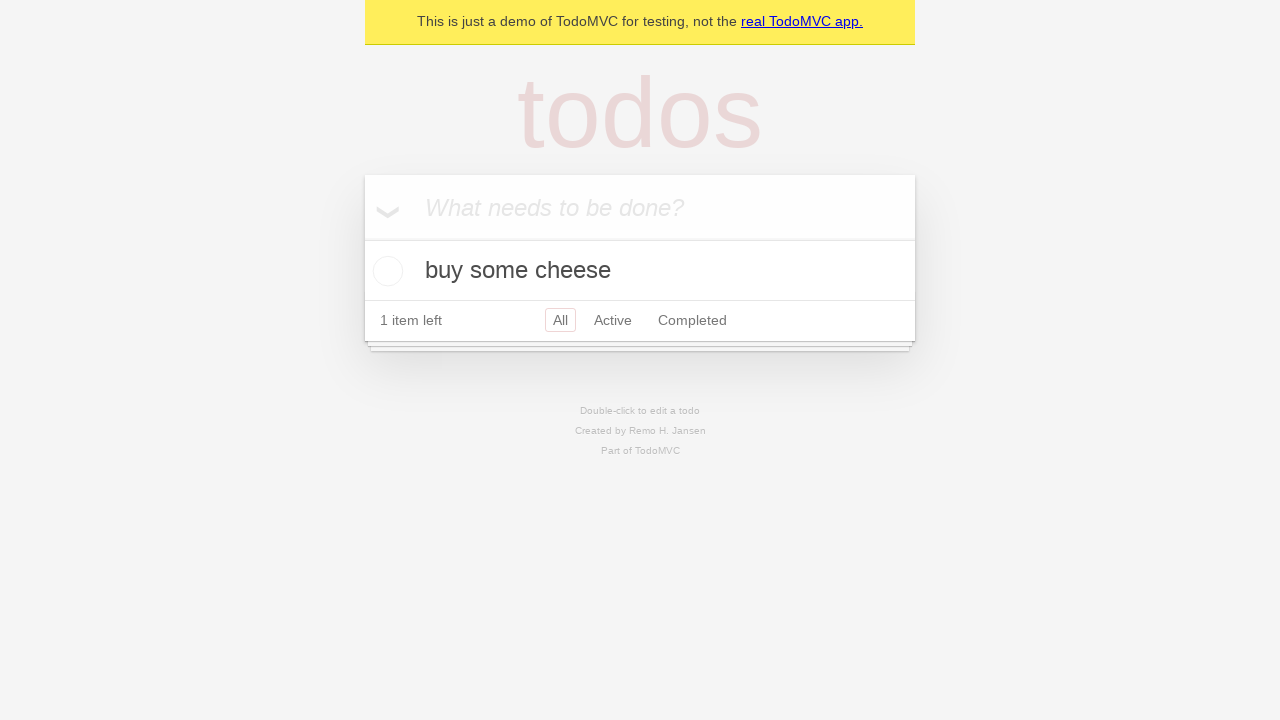

Filled todo input with 'feed the cat' on internal:attr=[placeholder="What needs to be done?"i]
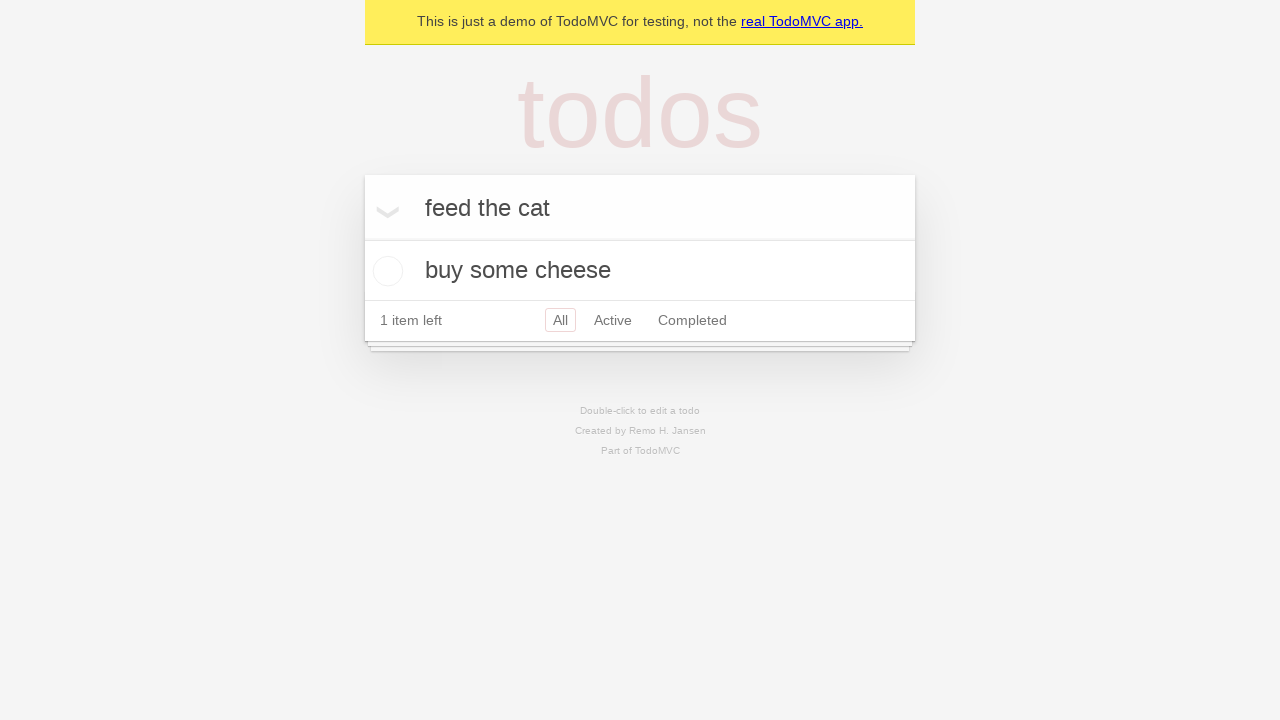

Pressed Enter to create todo 'feed the cat' on internal:attr=[placeholder="What needs to be done?"i]
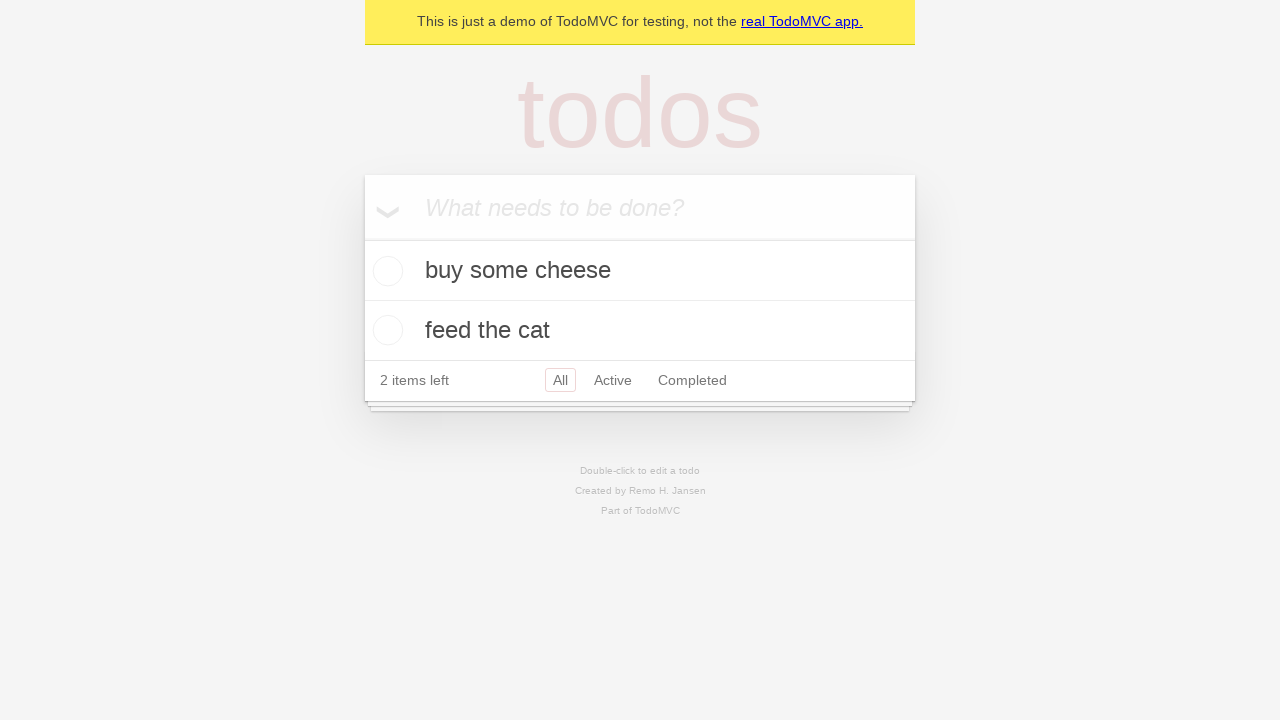

Located all todo items
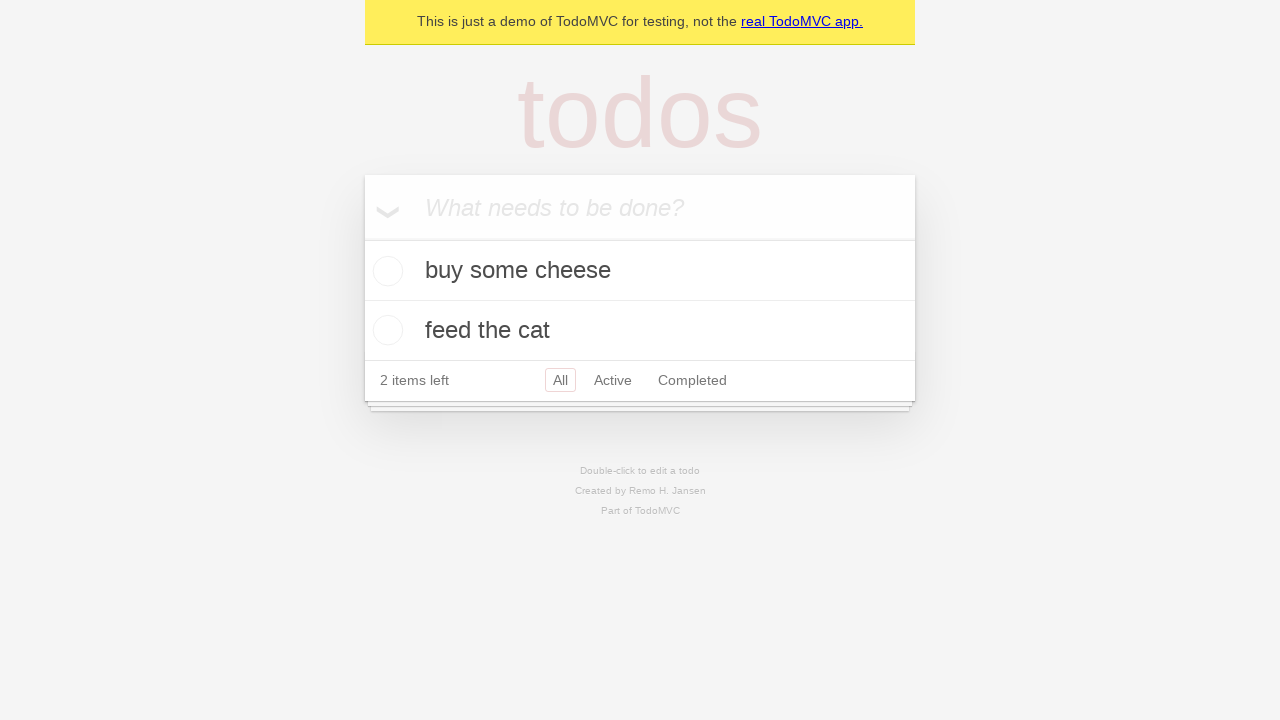

Located checkbox for first todo
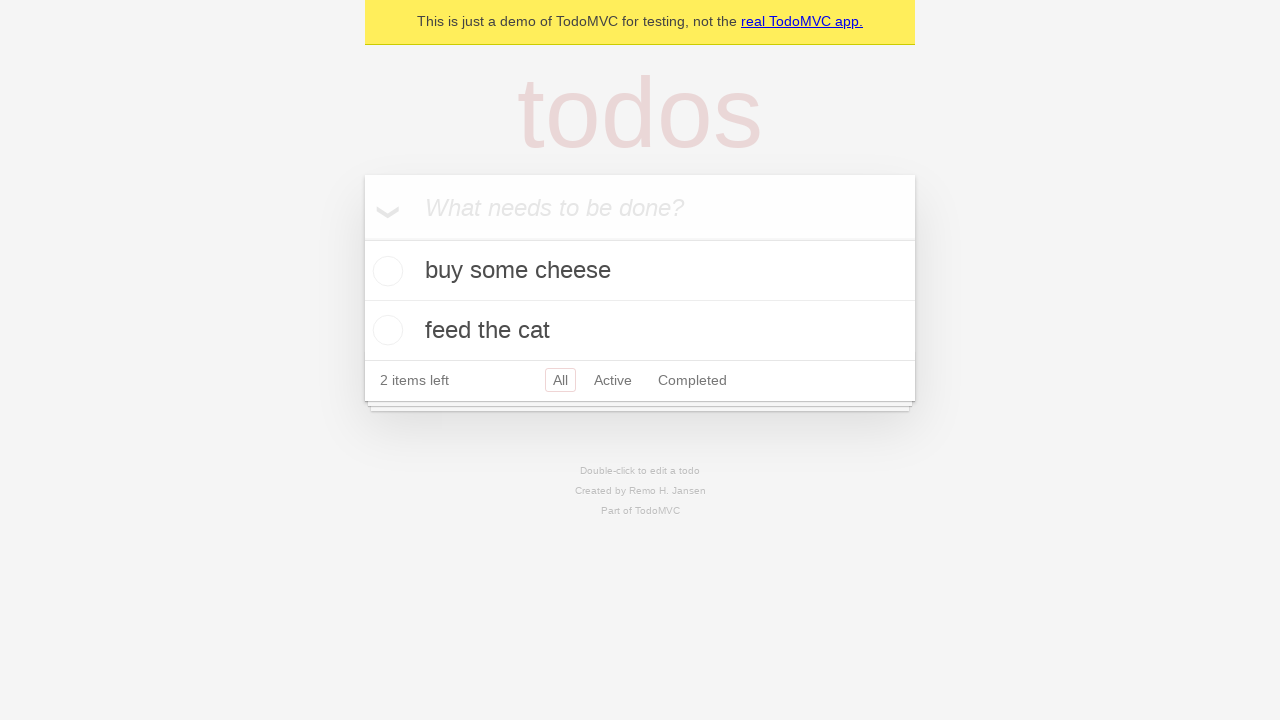

Checked the first todo item at (385, 271) on internal:testid=[data-testid="todo-item"s] >> nth=0 >> internal:role=checkbox
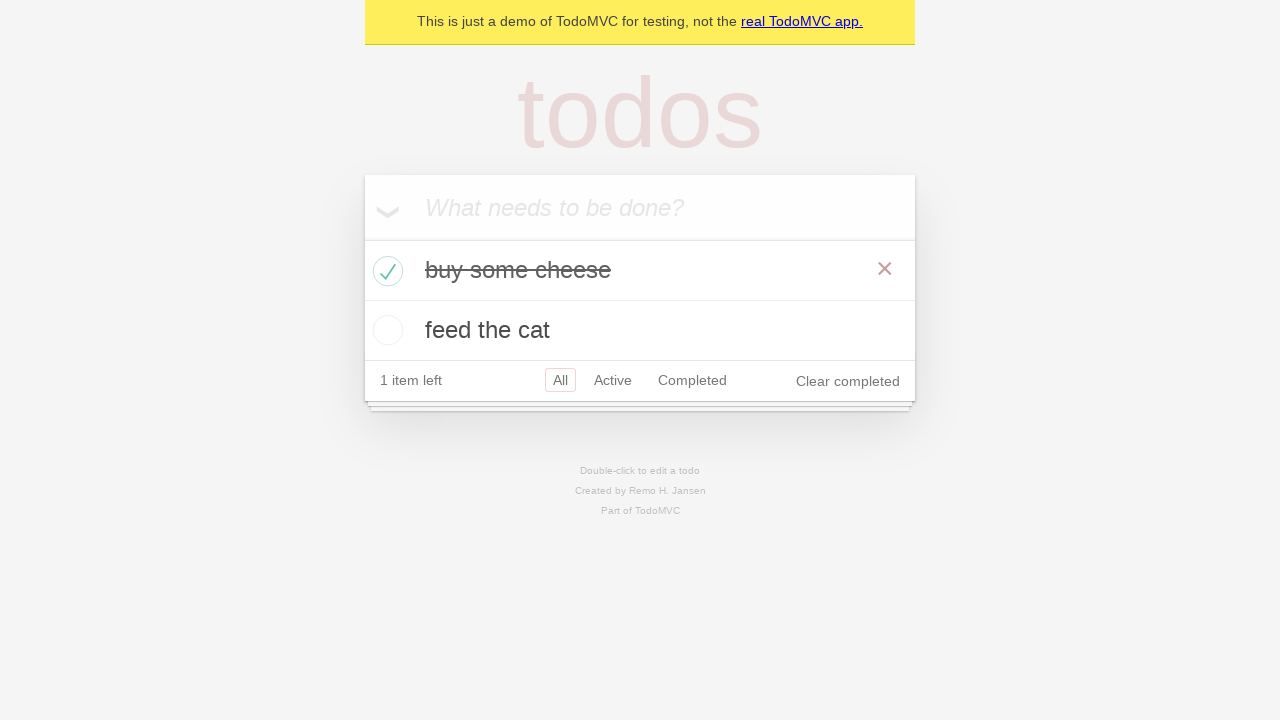

Reloaded the page to test data persistence
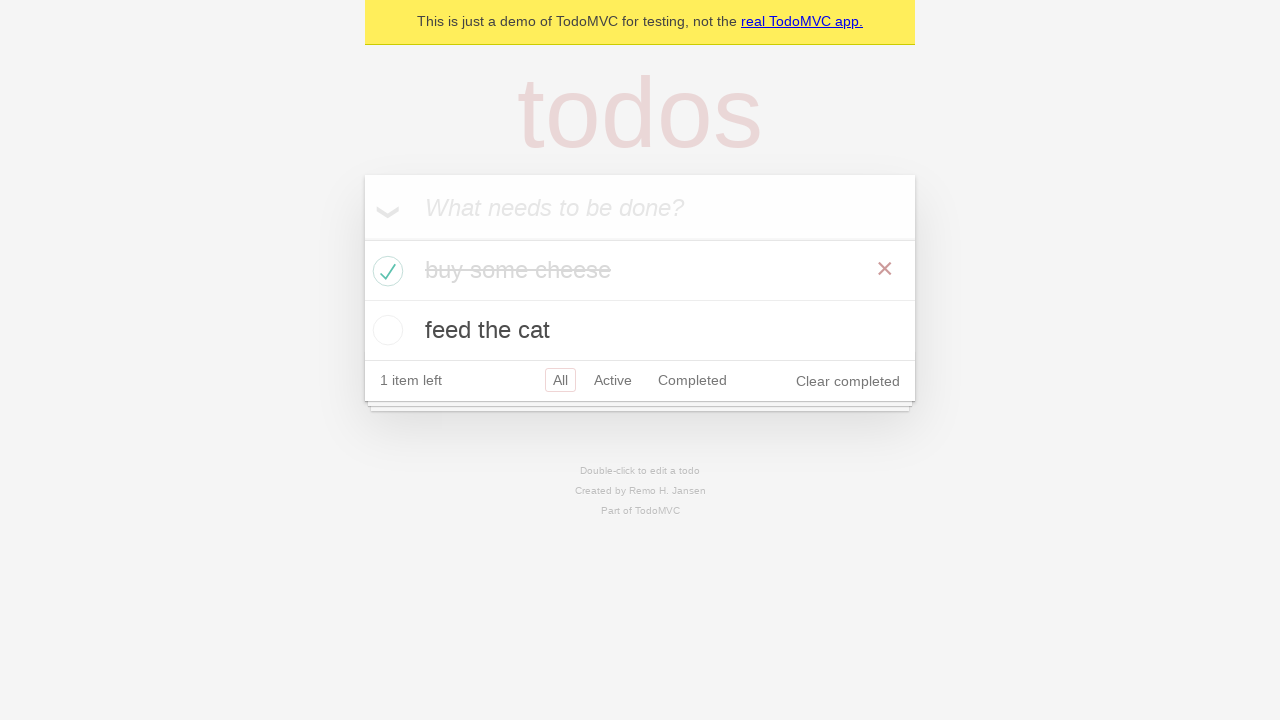

Todo items loaded from storage after page reload
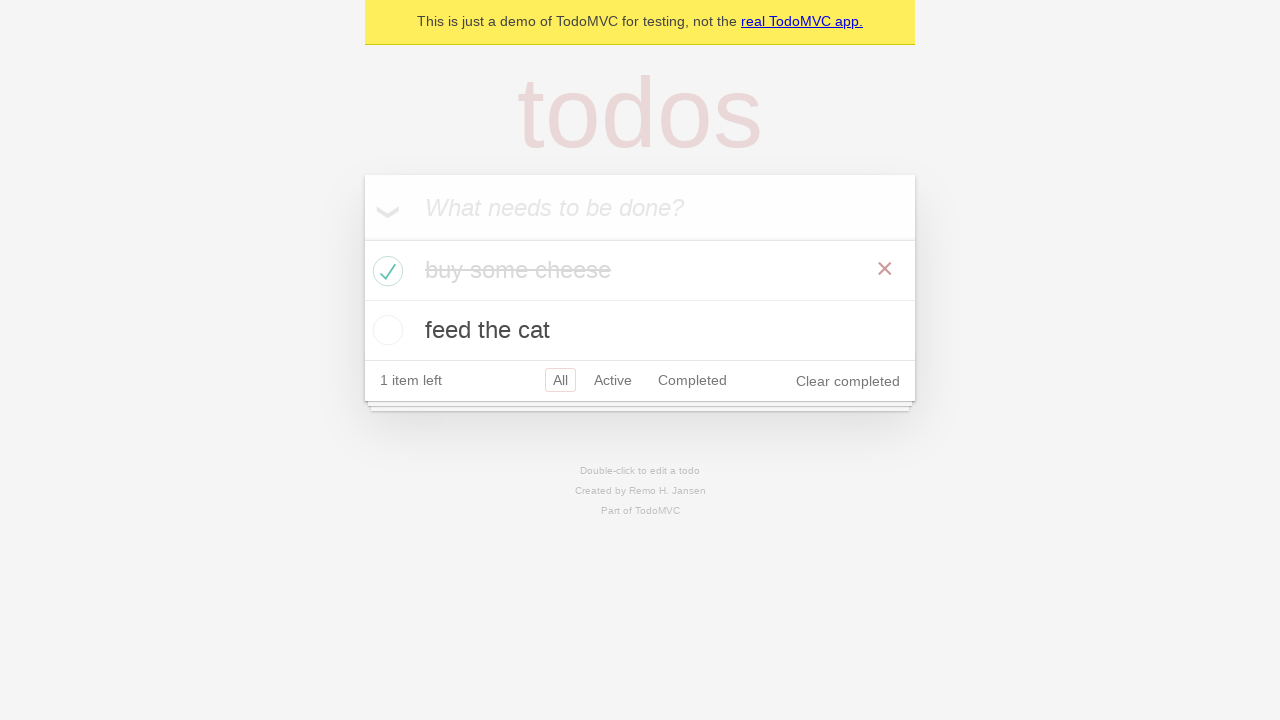

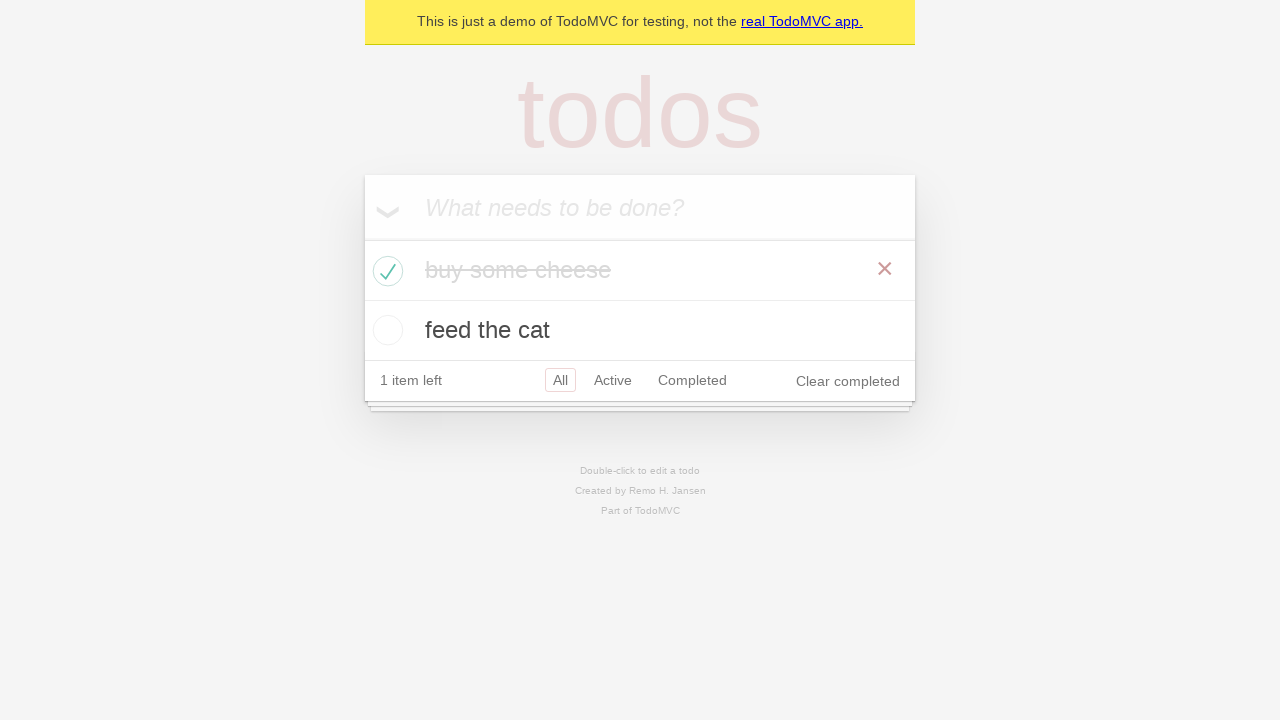